Navigates to a tooltips demo page and retrieves the placeholder text from an input field

Starting URL: https://demoqa.com/tool-tips/

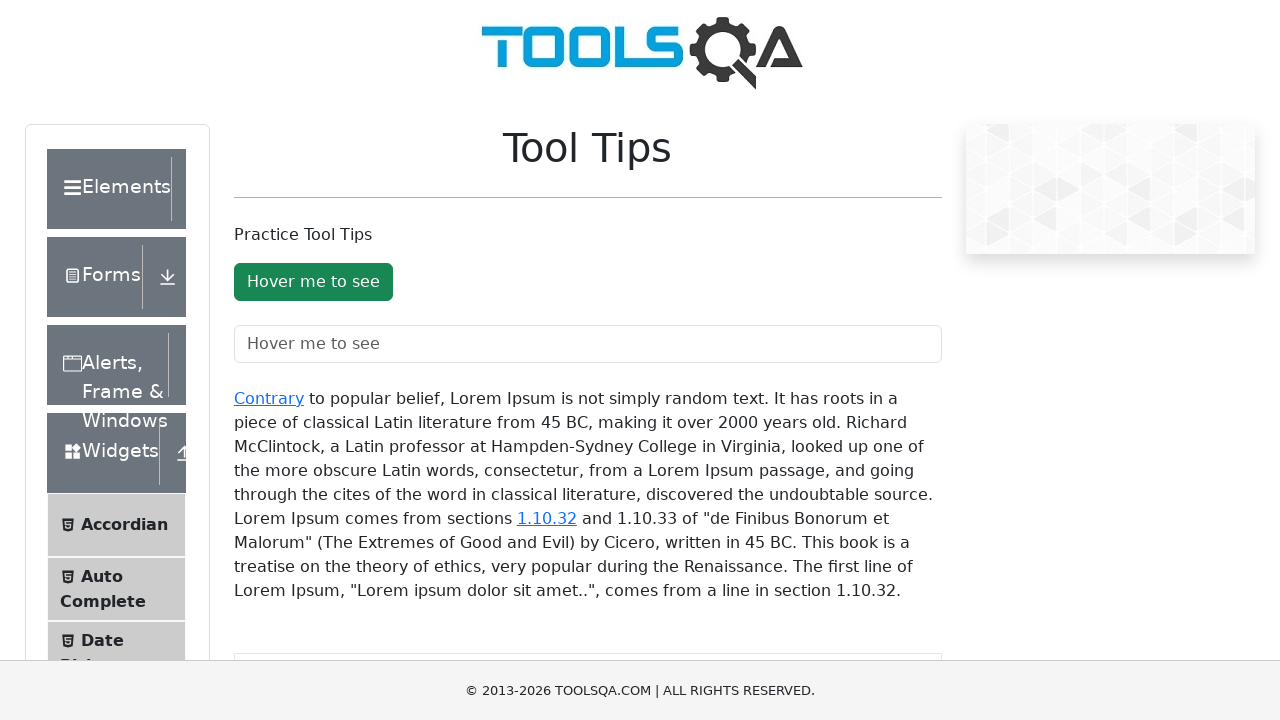

Navigated to tooltips demo page
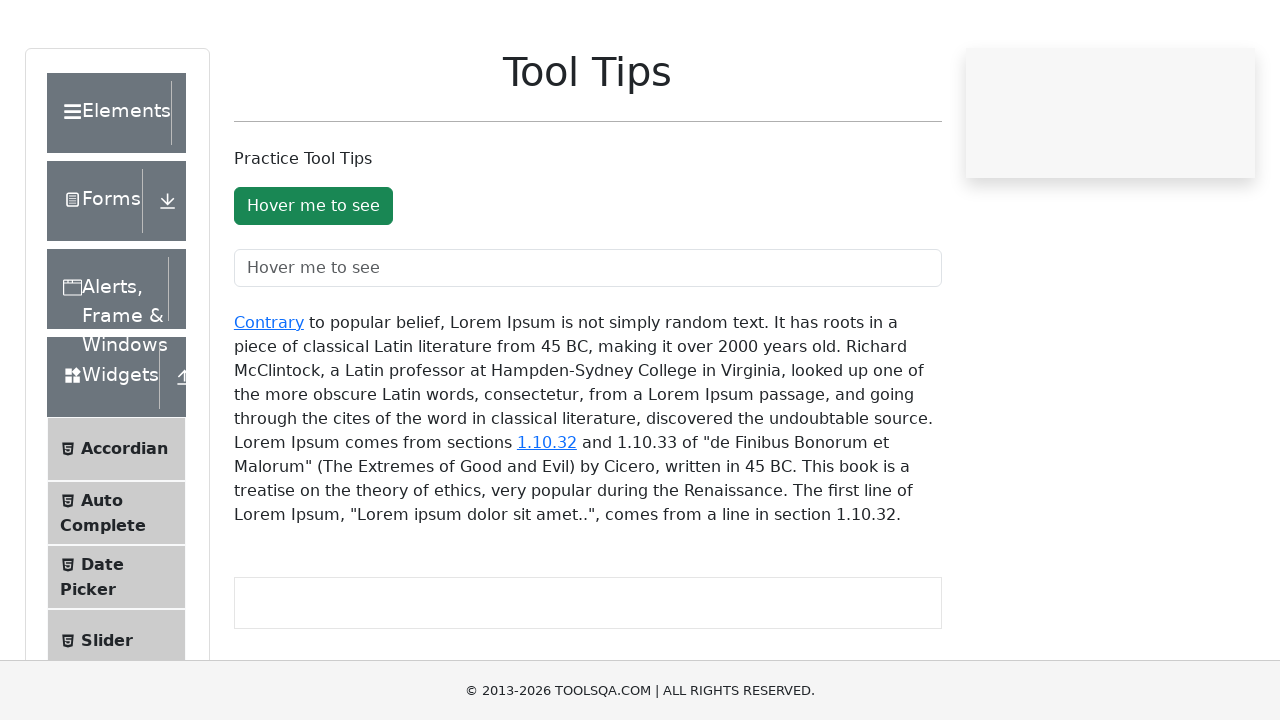

Located the tooltip input field element
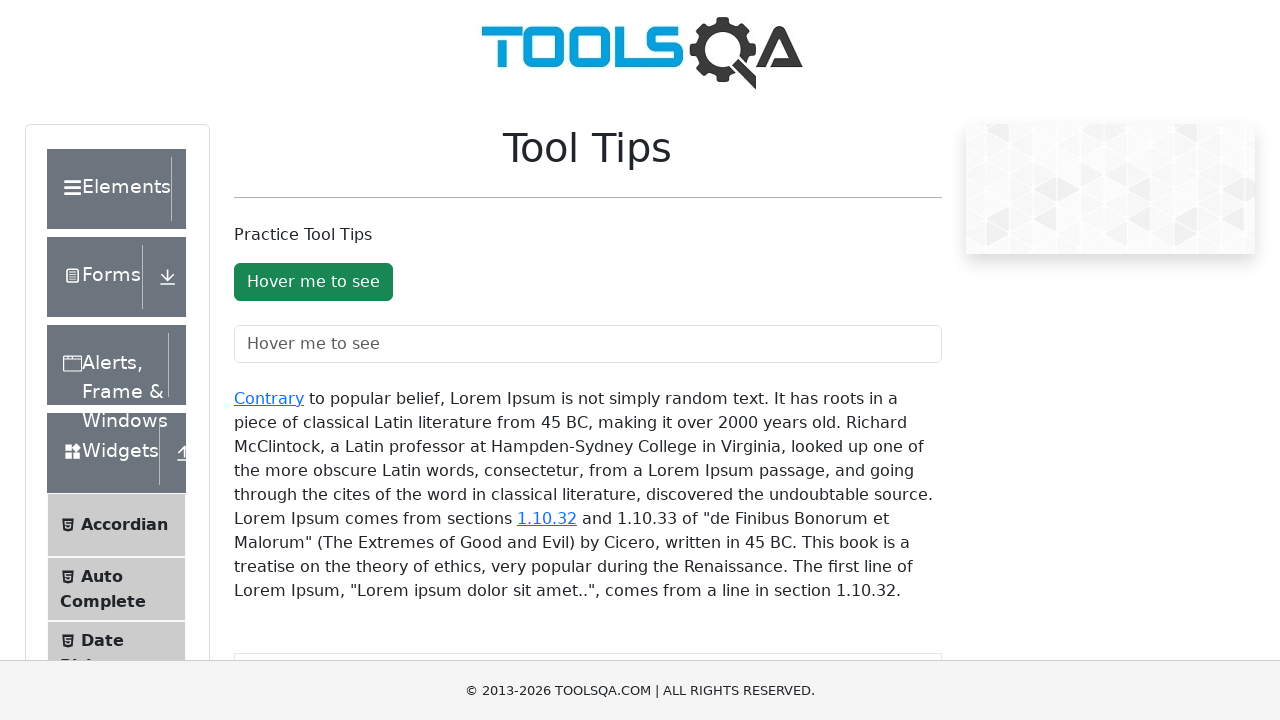

Retrieved placeholder text: 'Hover me to see'
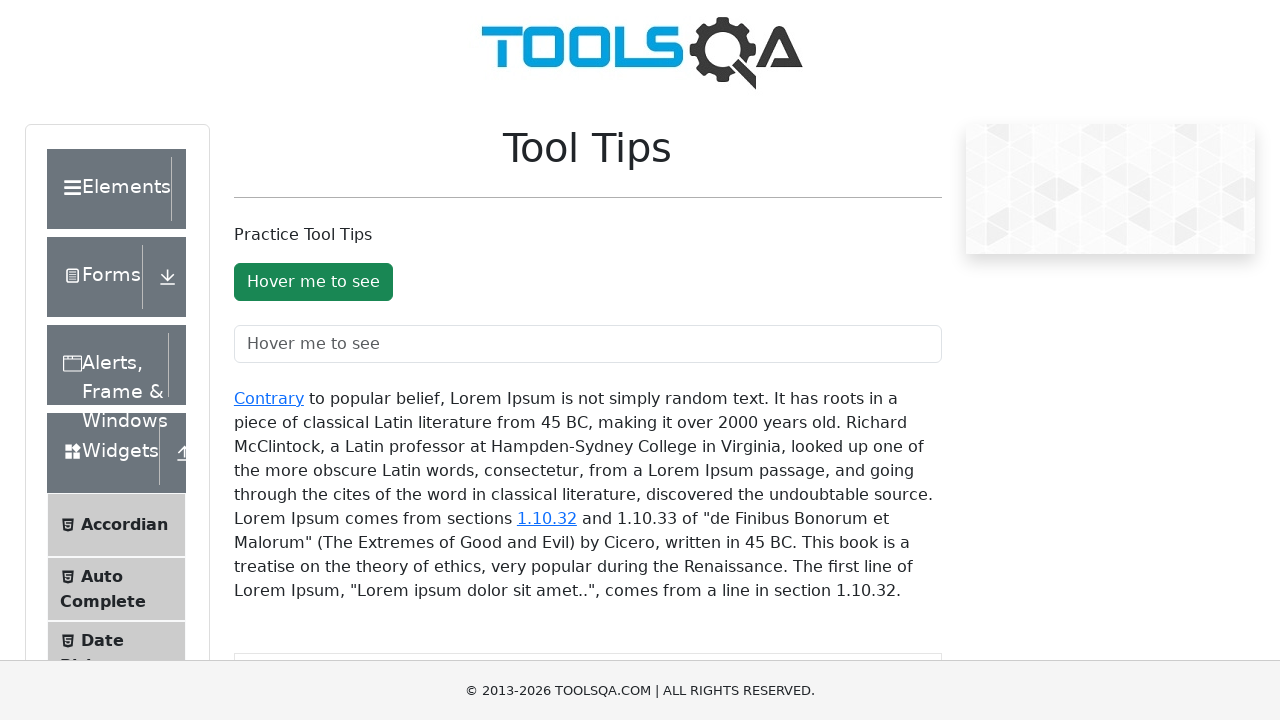

Printed placeholder text to console: 'Hover me to see'
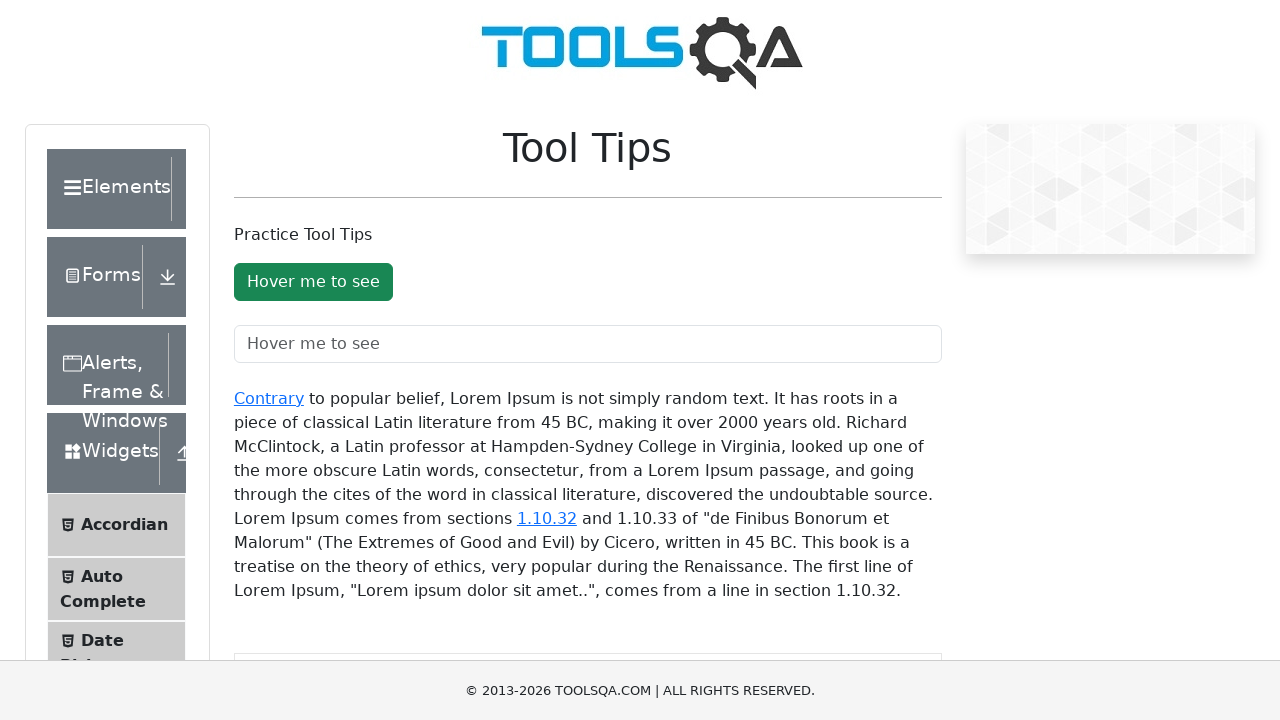

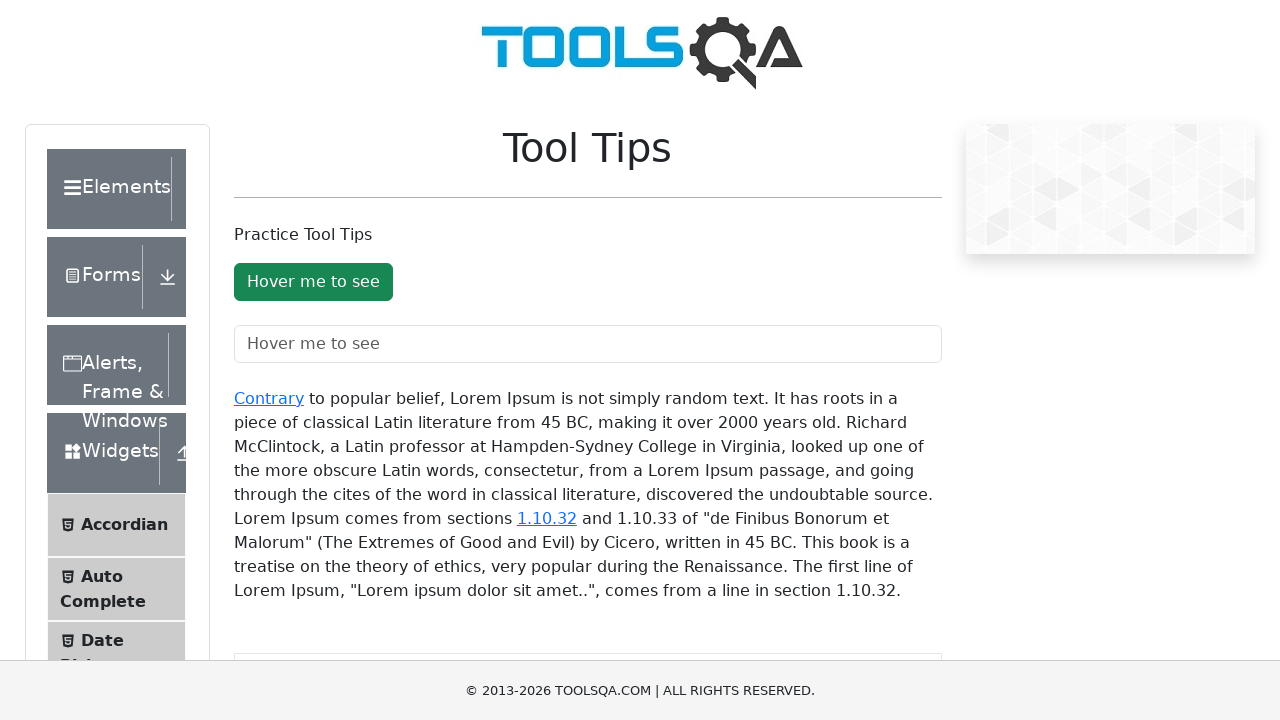